Tests JavaScript prompt dialog by entering text and accepting the prompt

Starting URL: https://automationfc.github.io/basic-form/index.html

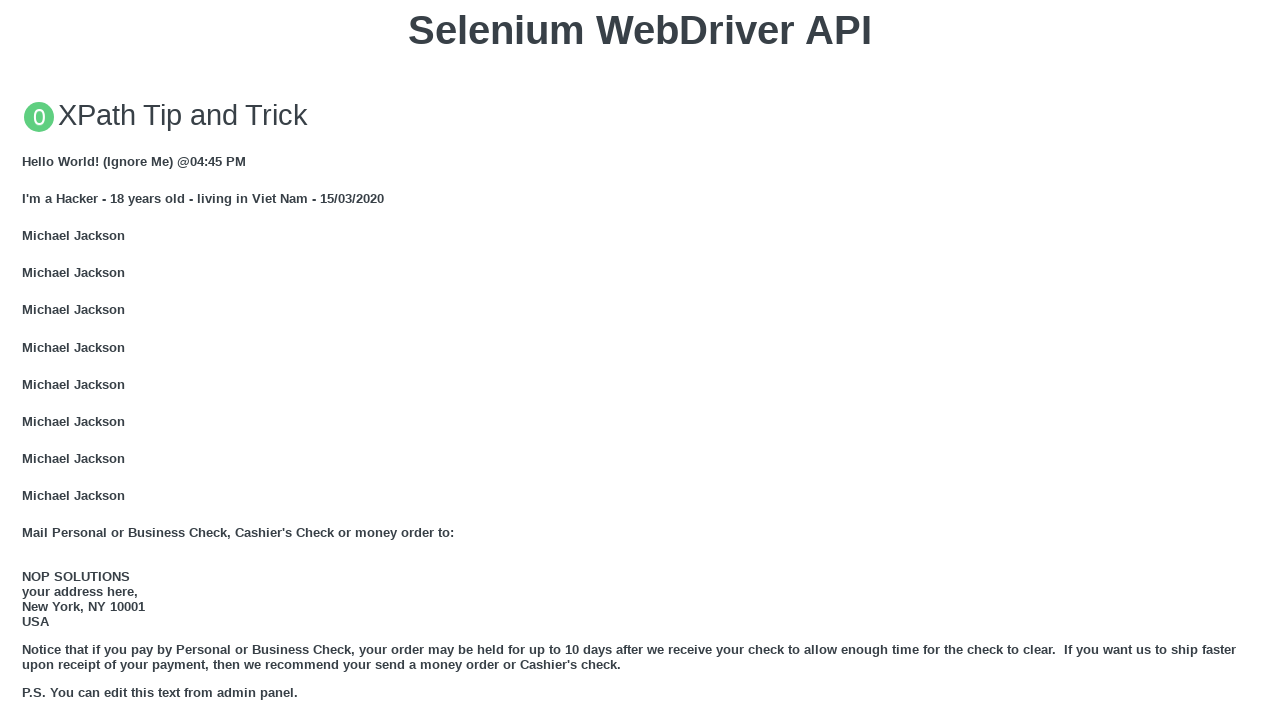

Scrolled JS Prompt button into view
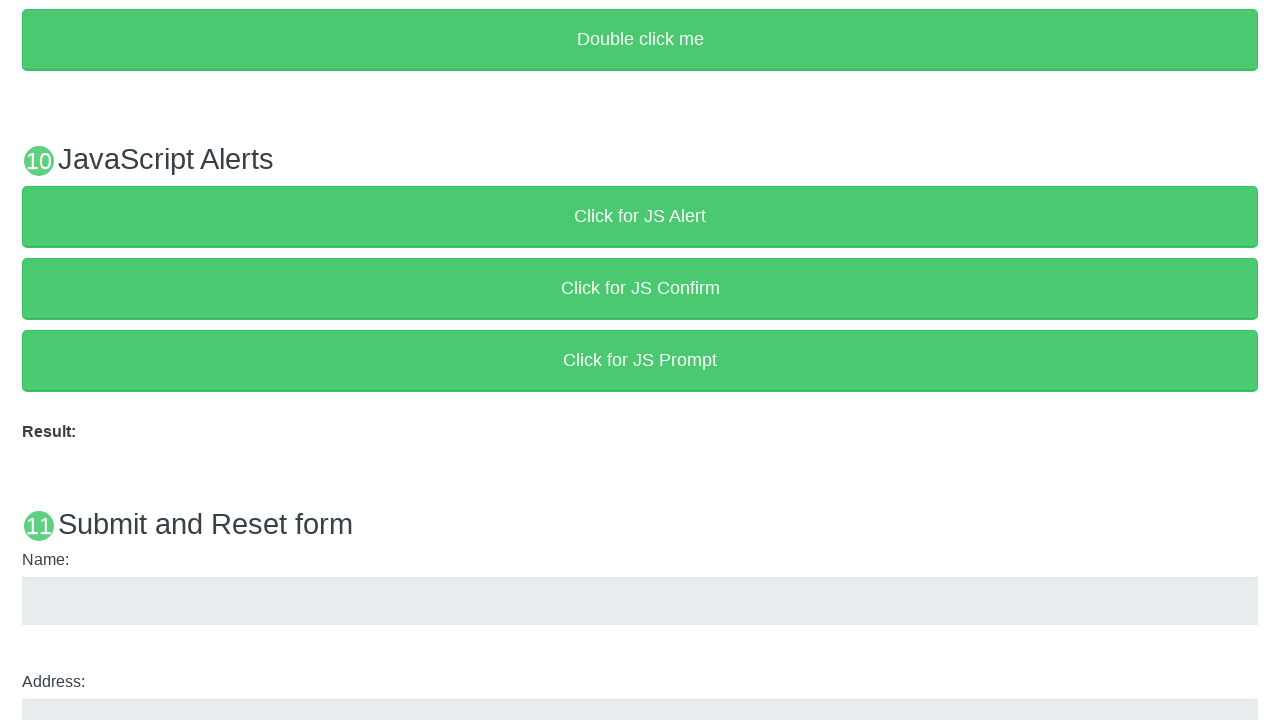

Set up dialog handler to accept prompt with text 'John Smith'
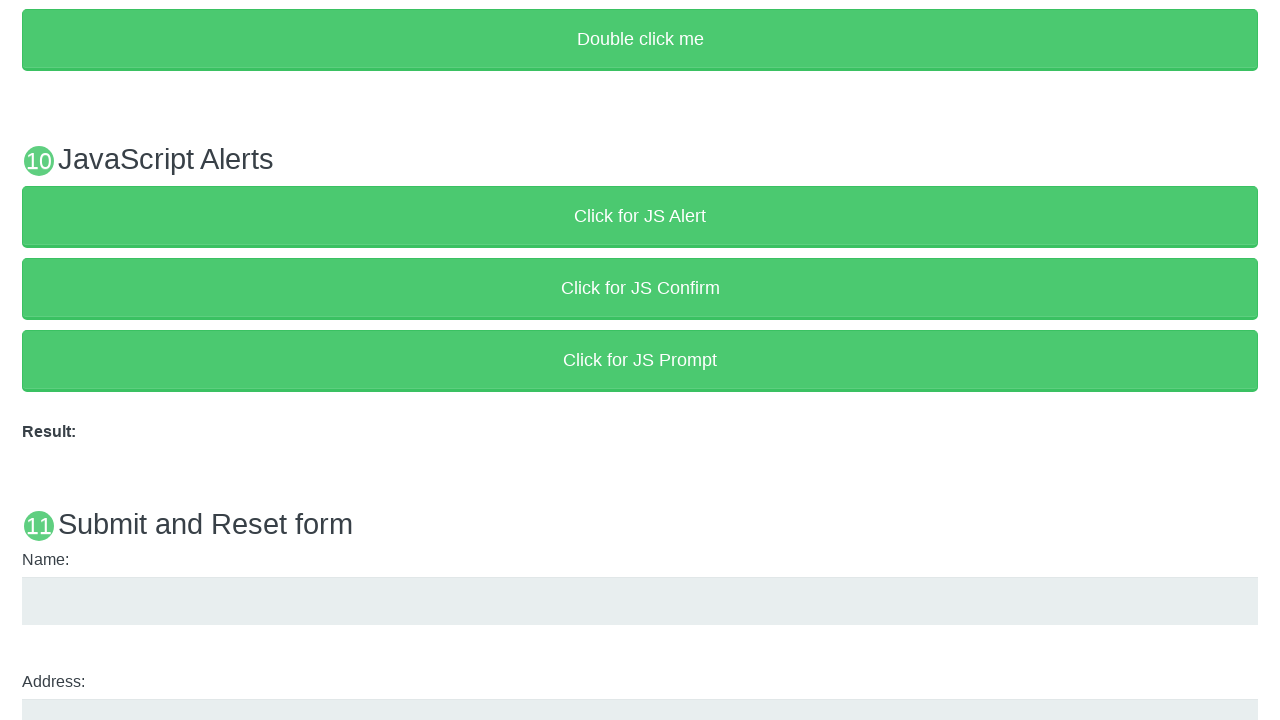

Clicked JS Prompt button to trigger the dialog at (640, 360) on xpath=//button[text()='Click for JS Prompt']
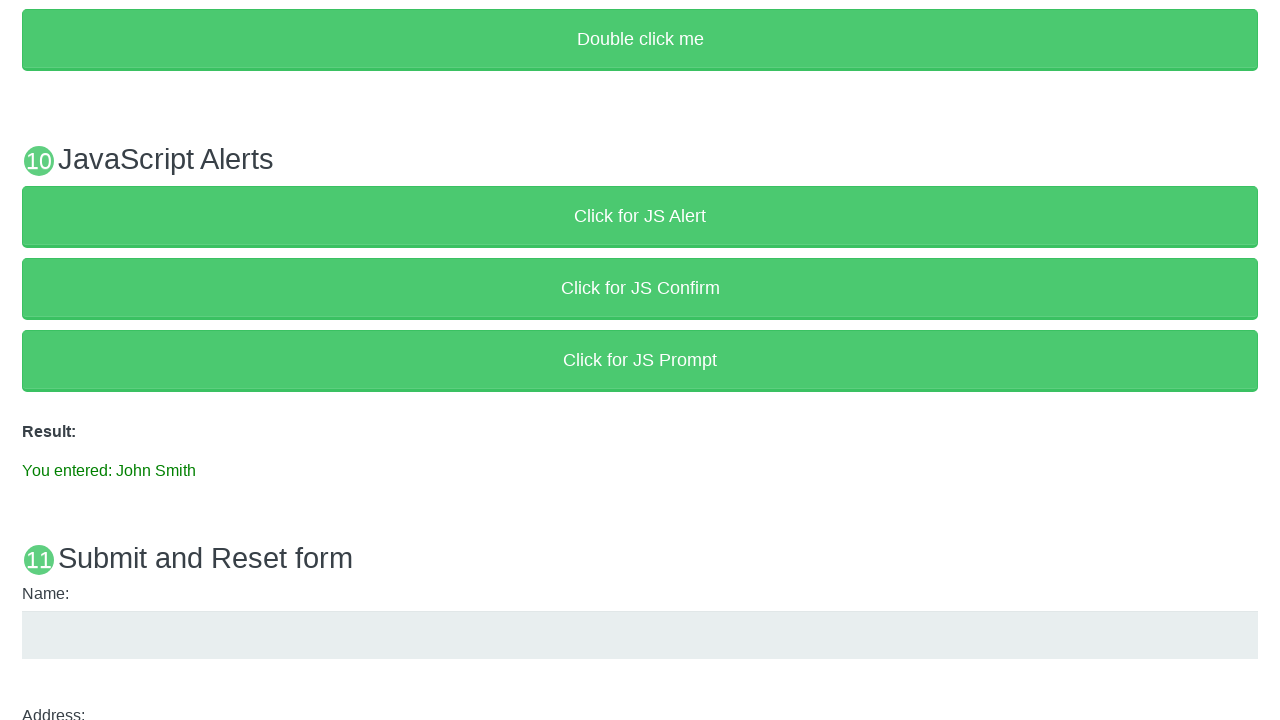

Prompt result element appeared on the page
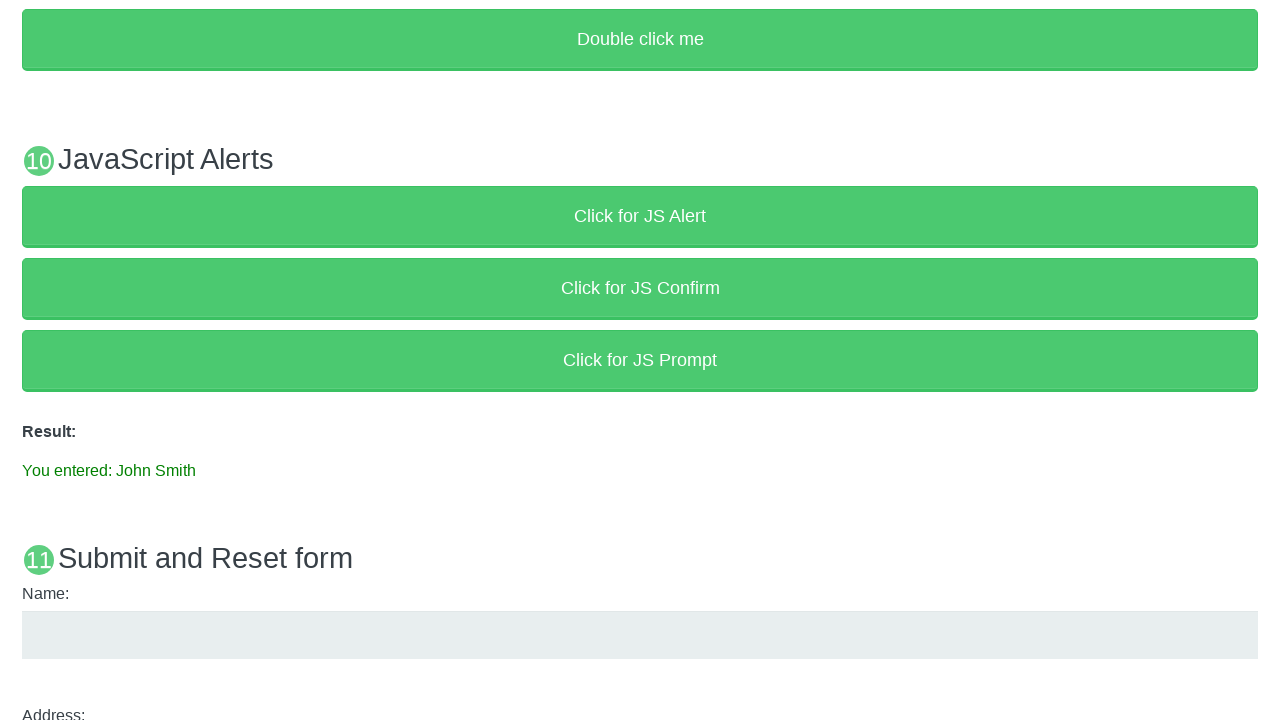

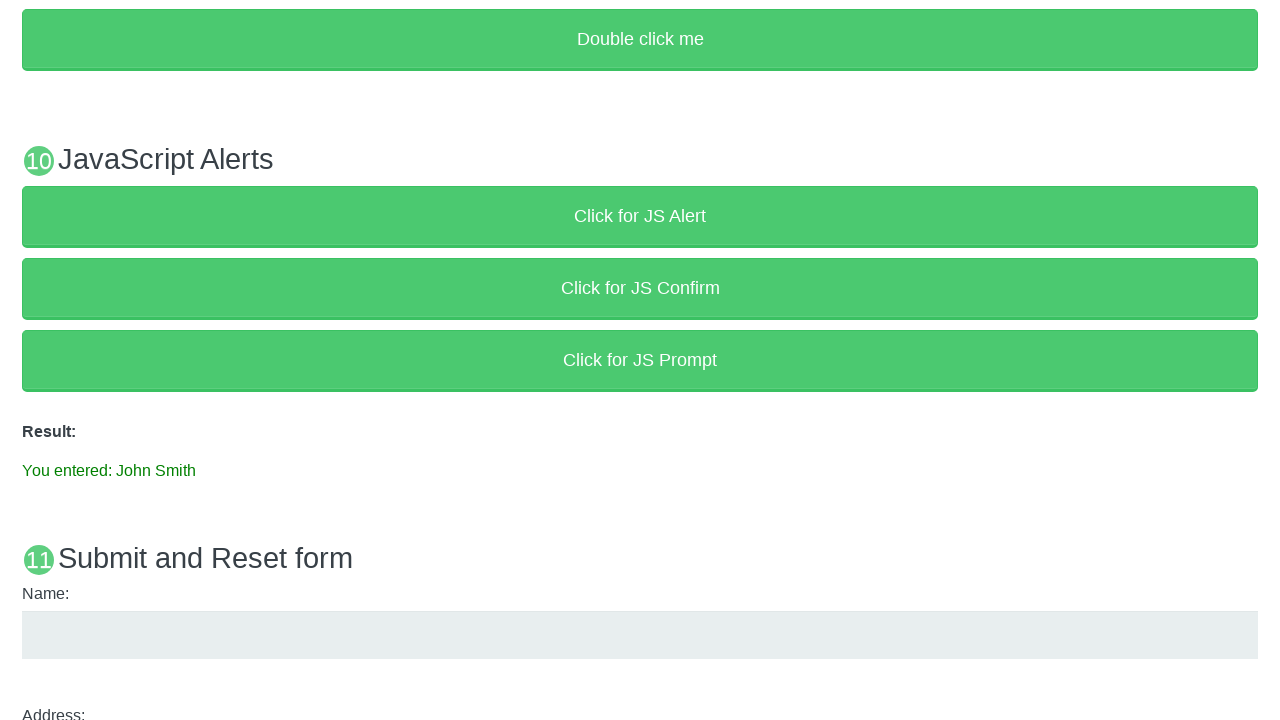